Tests double-click functionality on a button element by performing a double-click action and verifying the response

Starting URL: https://demoqa.com/buttons

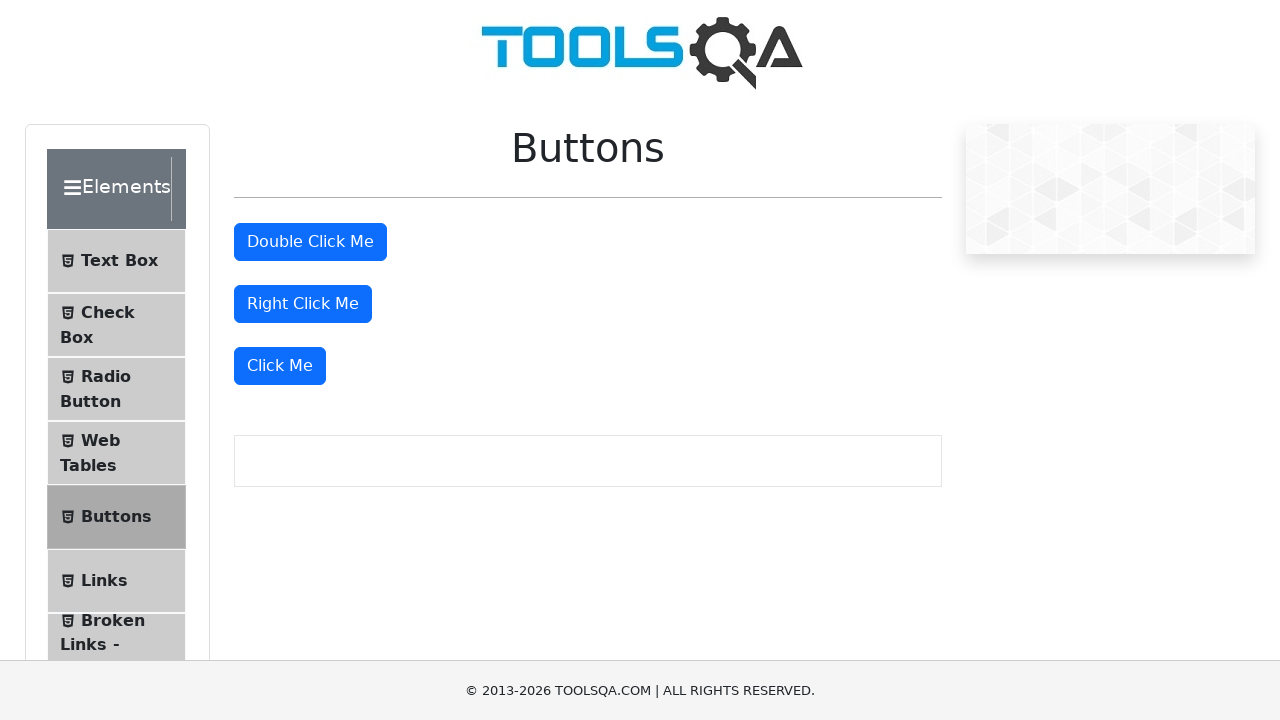

Double-clicked the 'Double Click Me' button at (310, 242) on xpath=//button[text()='Double Click Me']
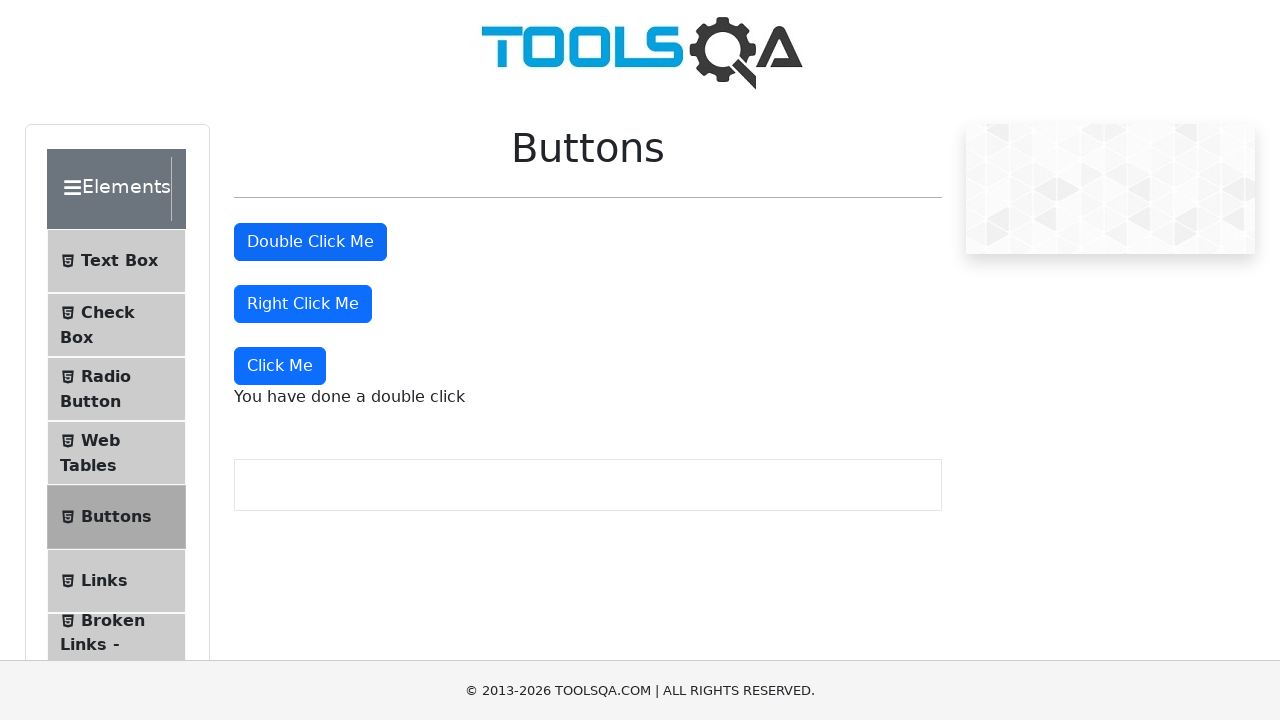

Verified double-click result message appeared
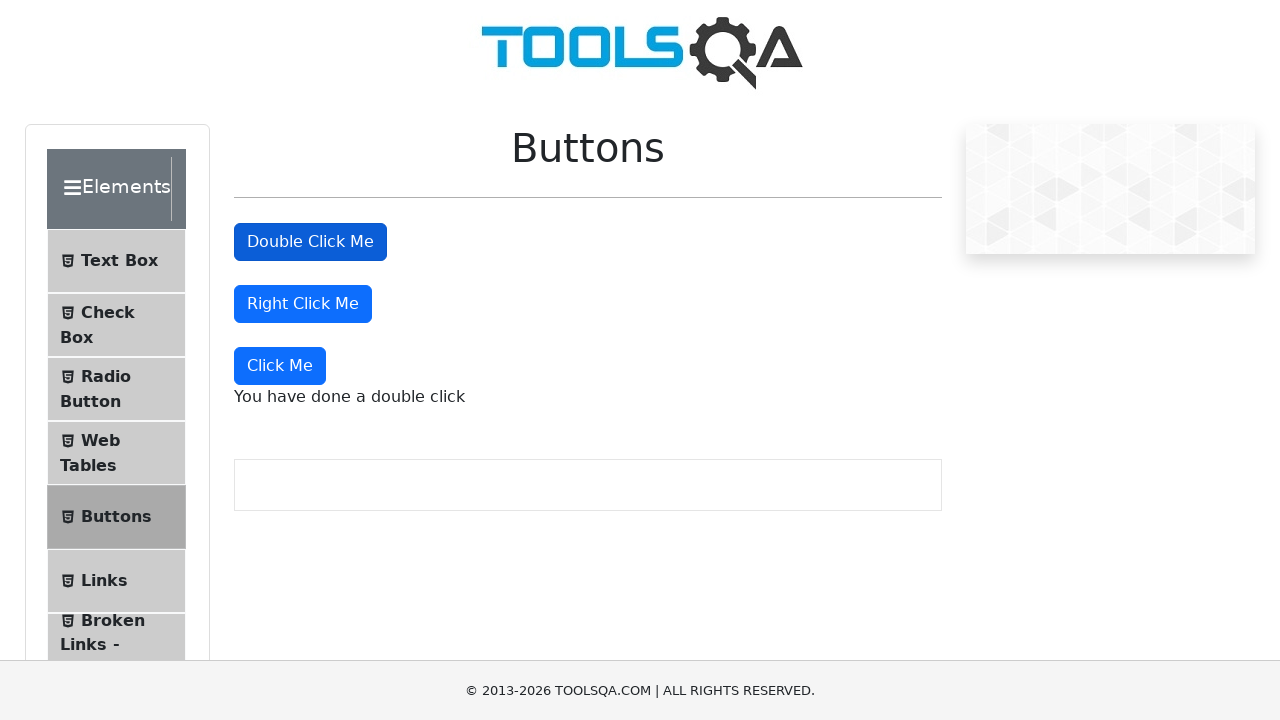

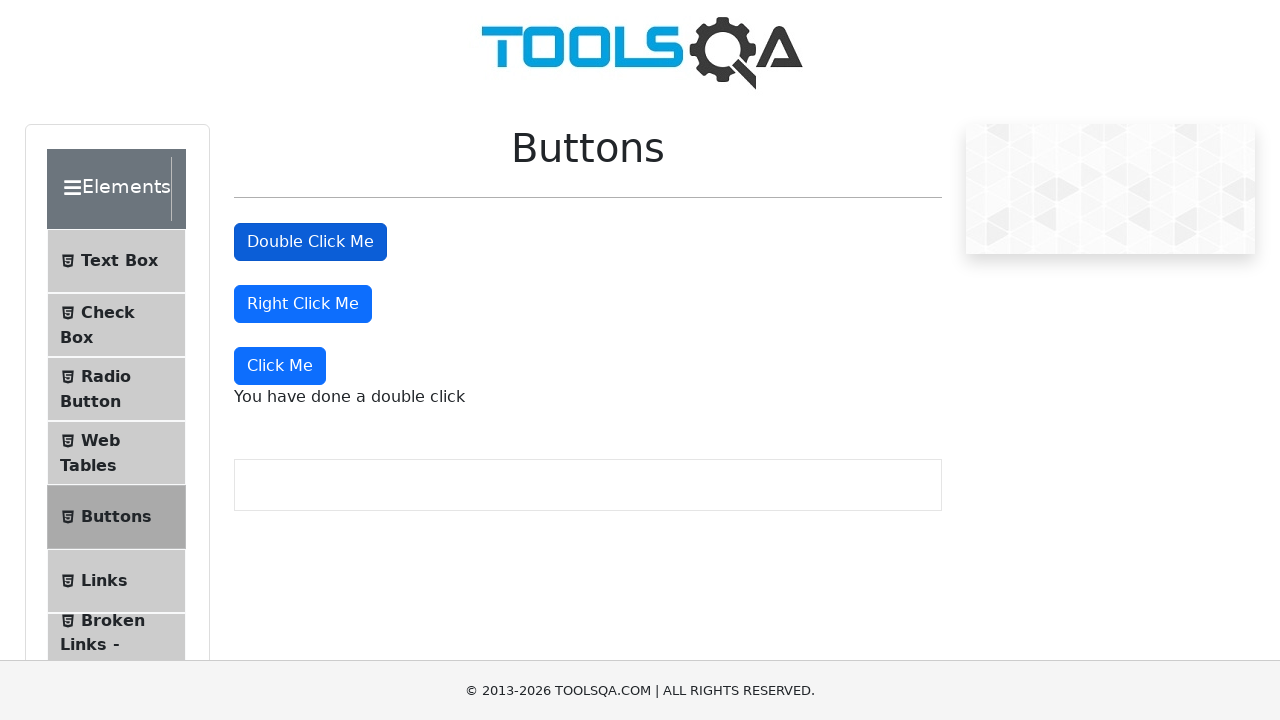